Navigates to Rahul Shetty Academy website and verifies the page loads by checking the title

Starting URL: https://rahulshettyacademy.com

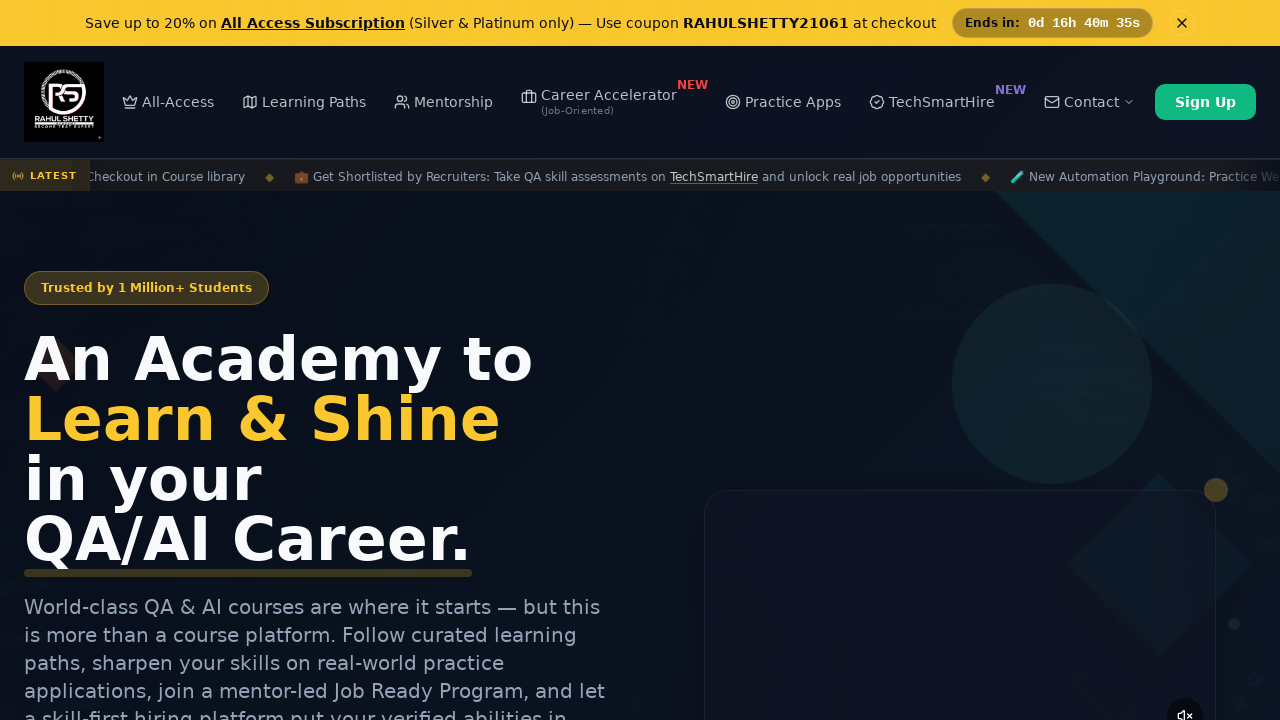

Waited for DOM content to load
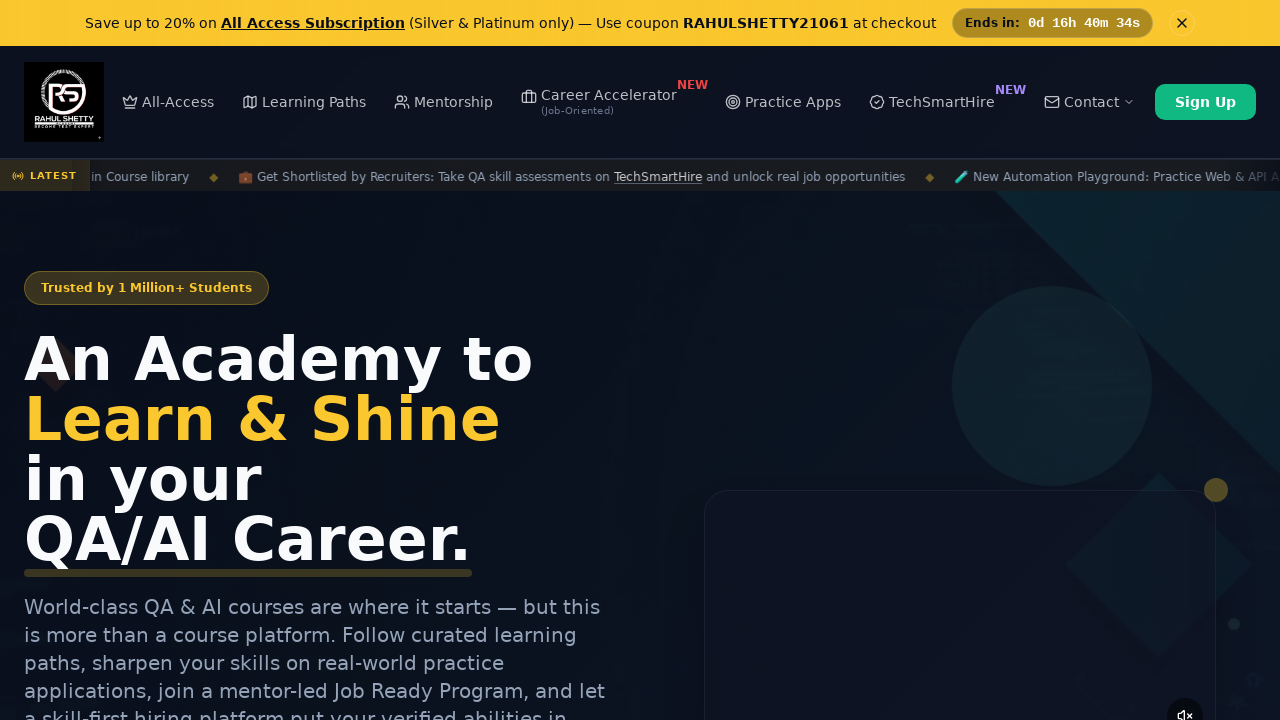

Retrieved page title: Rahul Shetty Academy | QA Automation, Playwright, AI Testing & Online Training
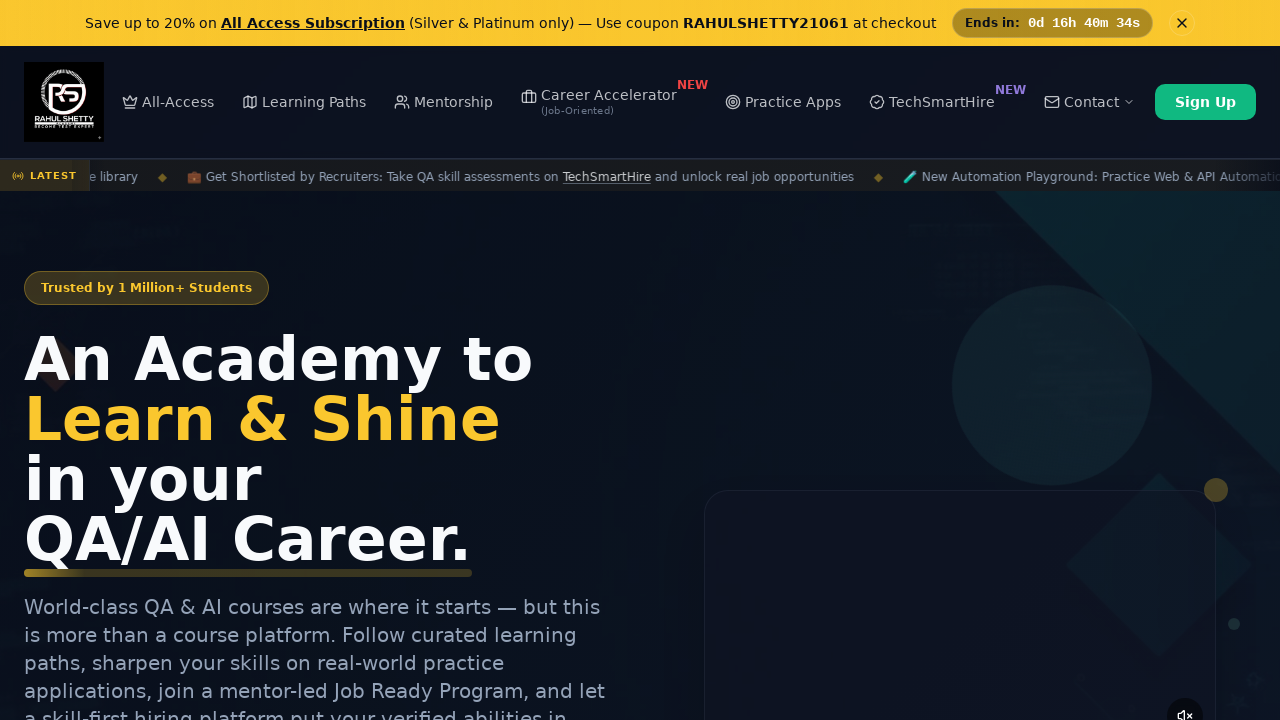

Printed page title to console
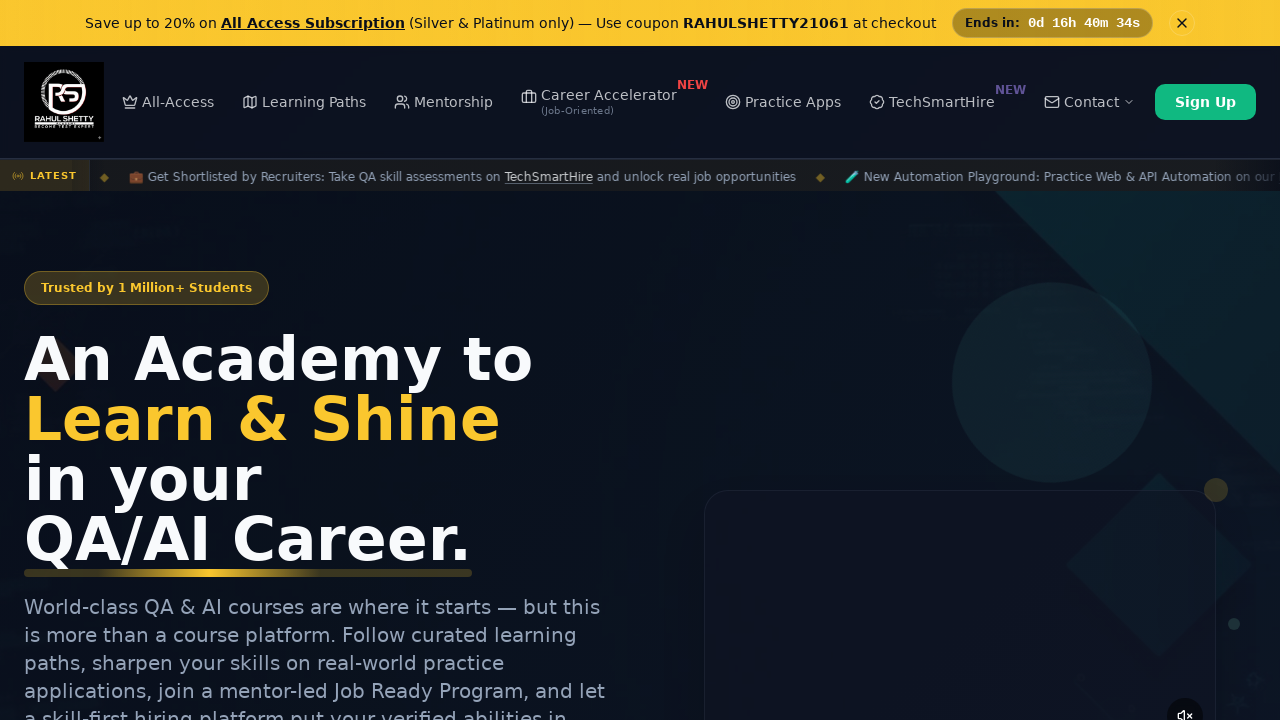

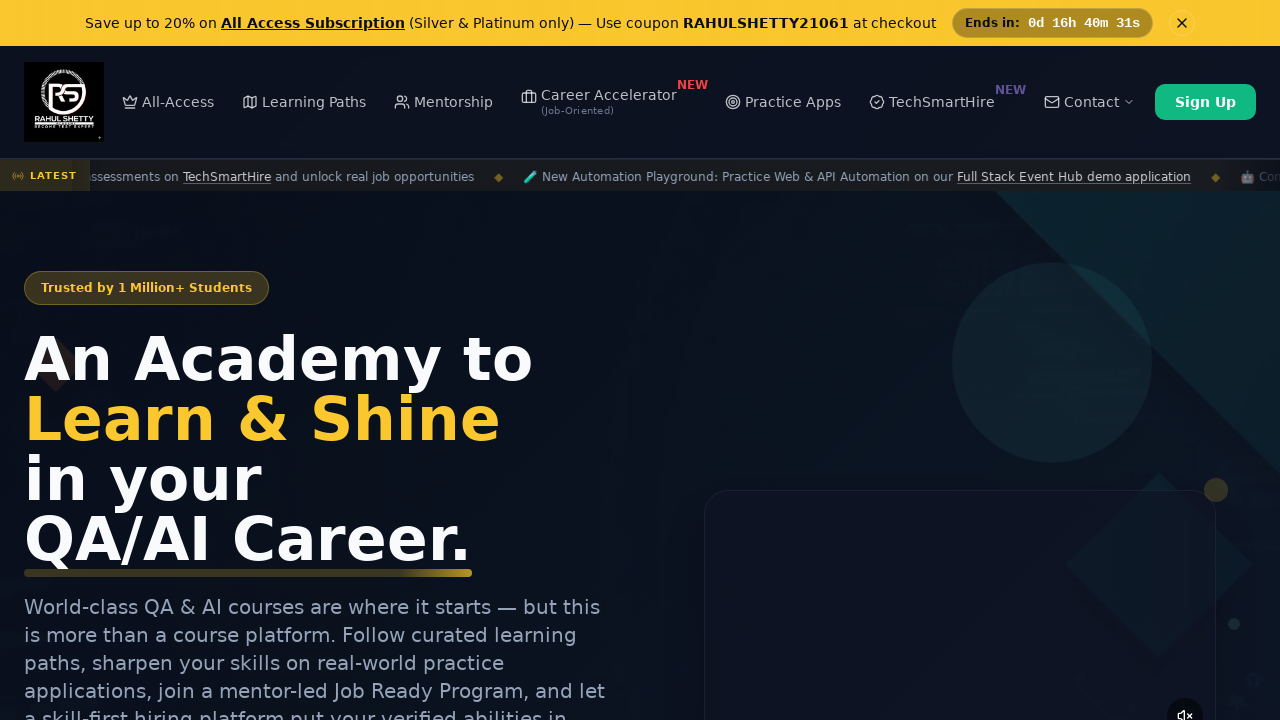